Tests a registration form by filling in first name, last name, and email fields, then submitting the form and verifying the success message

Starting URL: http://suninjuly.github.io/registration1.html

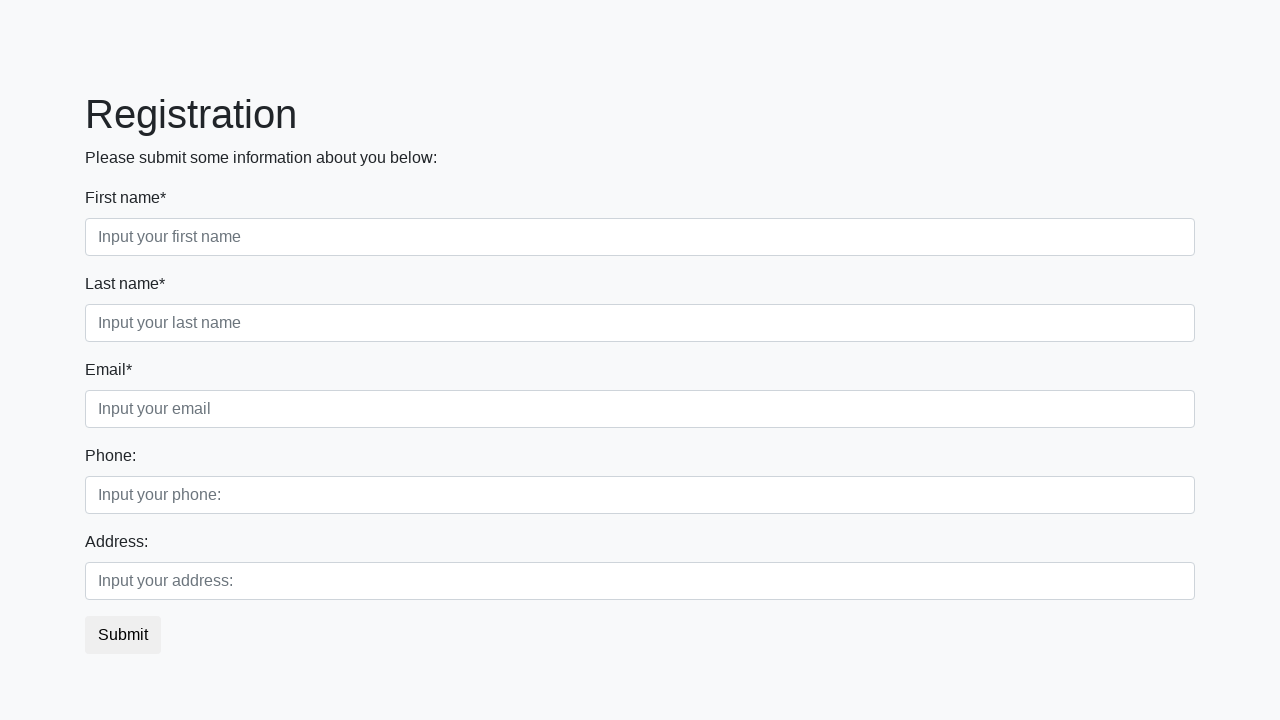

Filled first name field with 'ROMAN' on [placeholder='Input your first name']
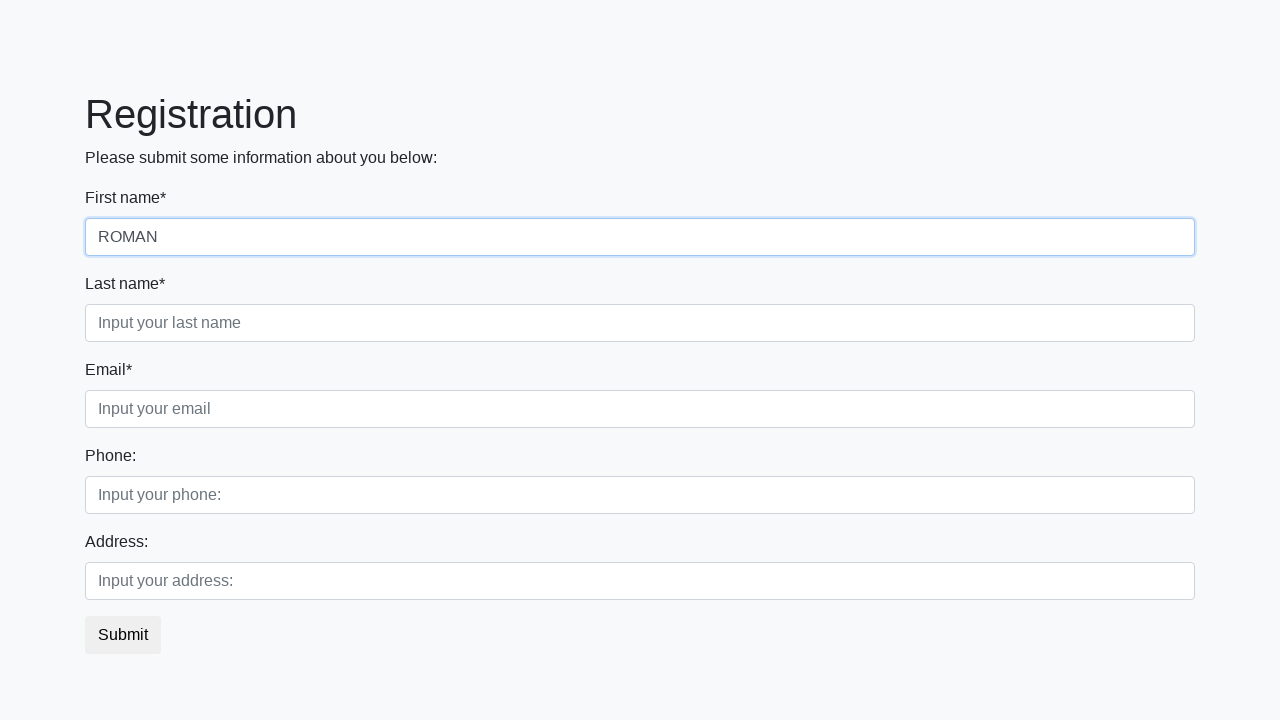

Filled last name field with 'BELUGA' on [placeholder='Input your last name']
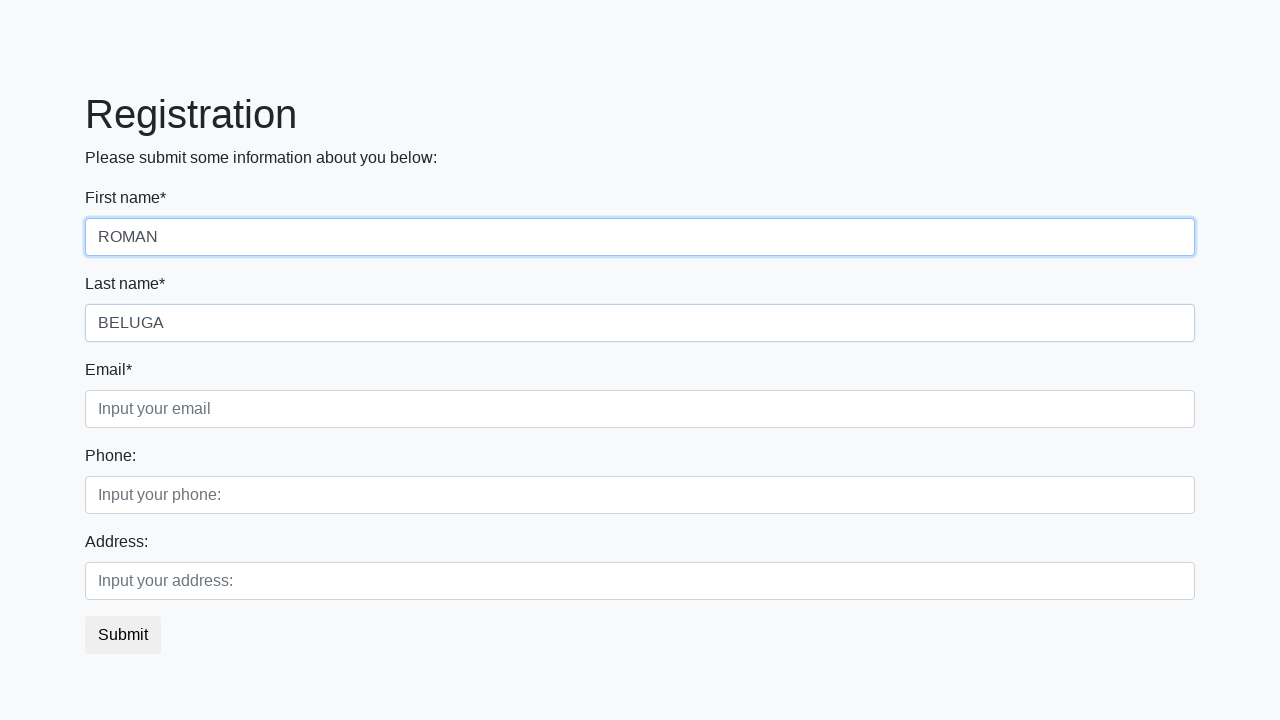

Filled email field with 'belugalyga@beluga.com' on [placeholder='Input your email']
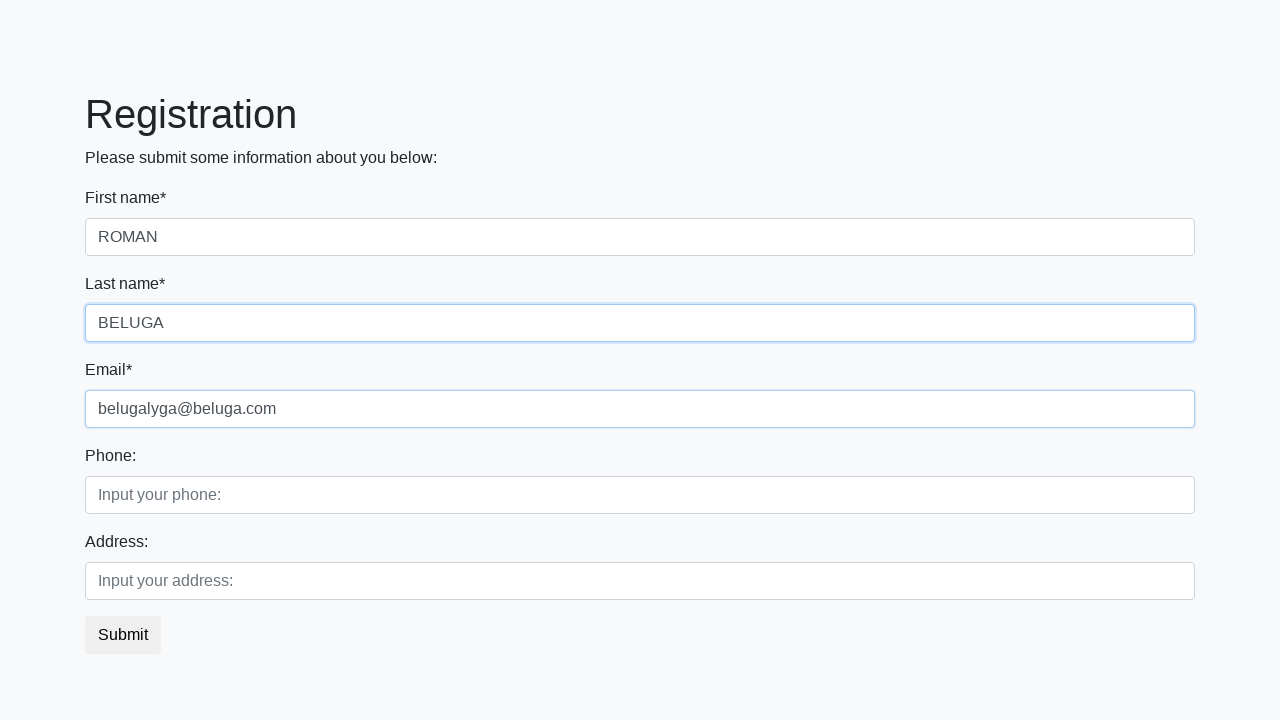

Clicked submit button to register at (123, 635) on .btn.btn-default
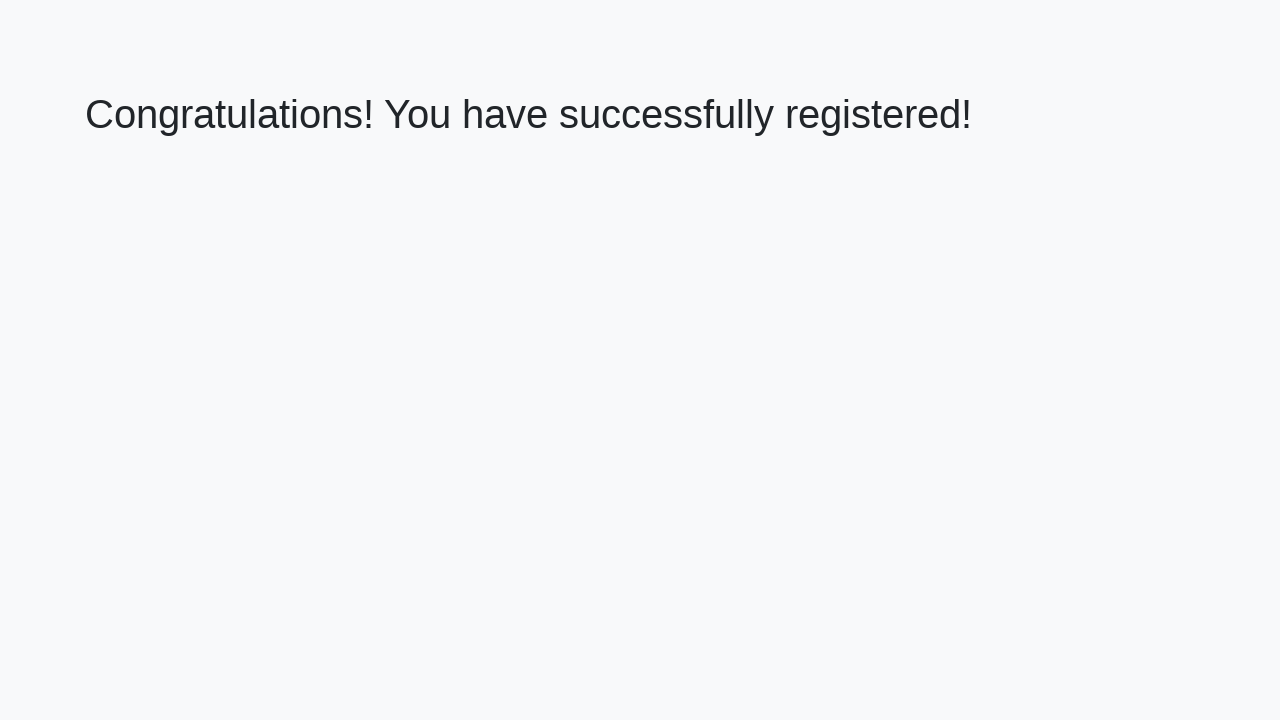

Success message appeared
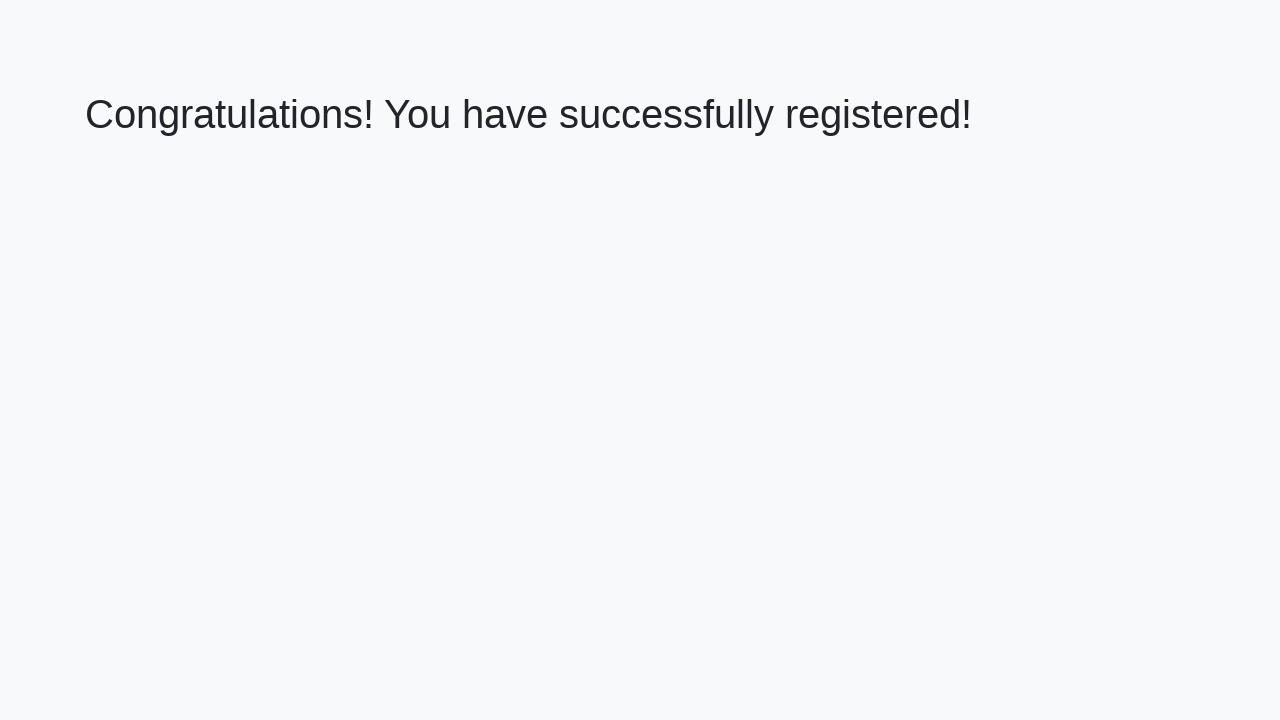

Retrieved success message text
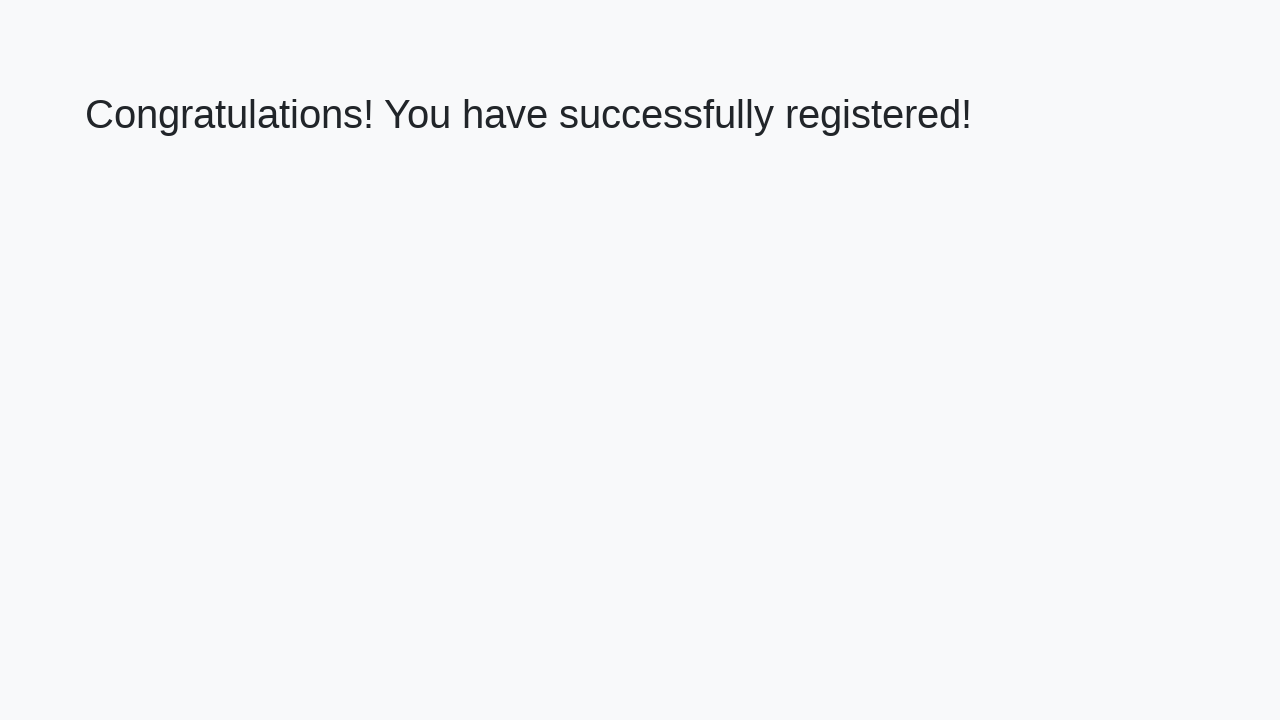

Verified success message: 'Congratulations! You have successfully registered!'
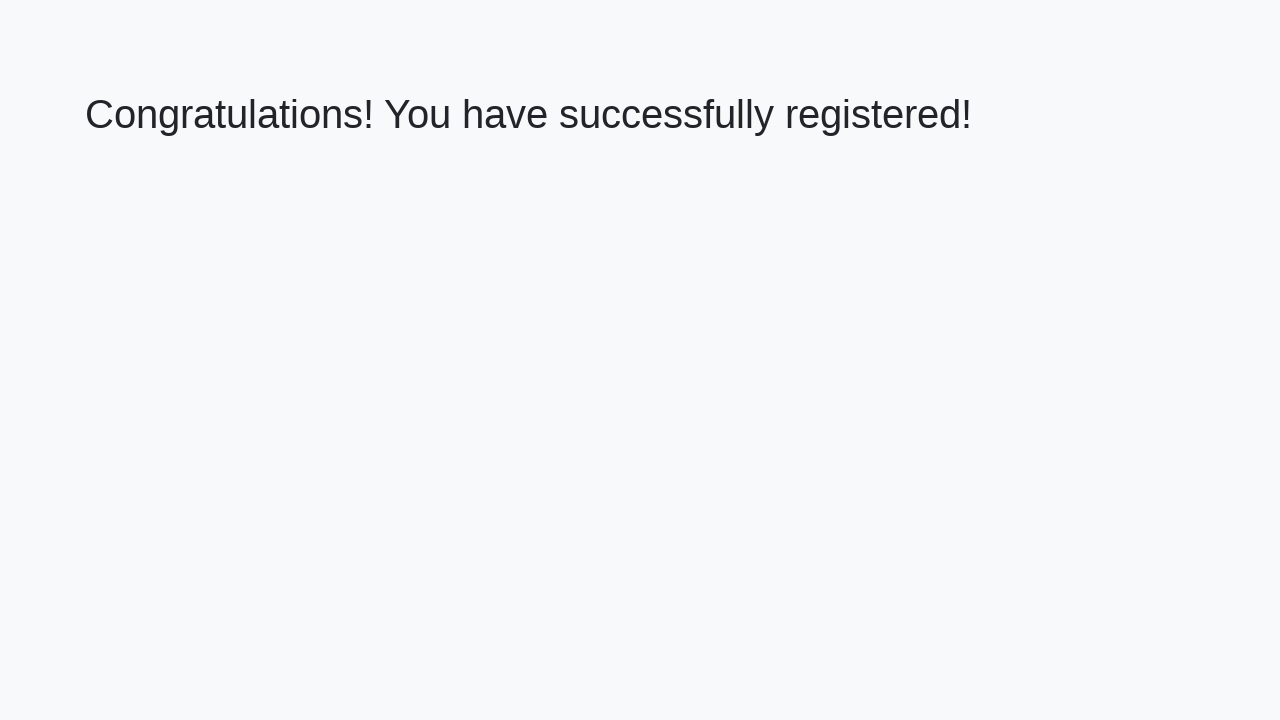

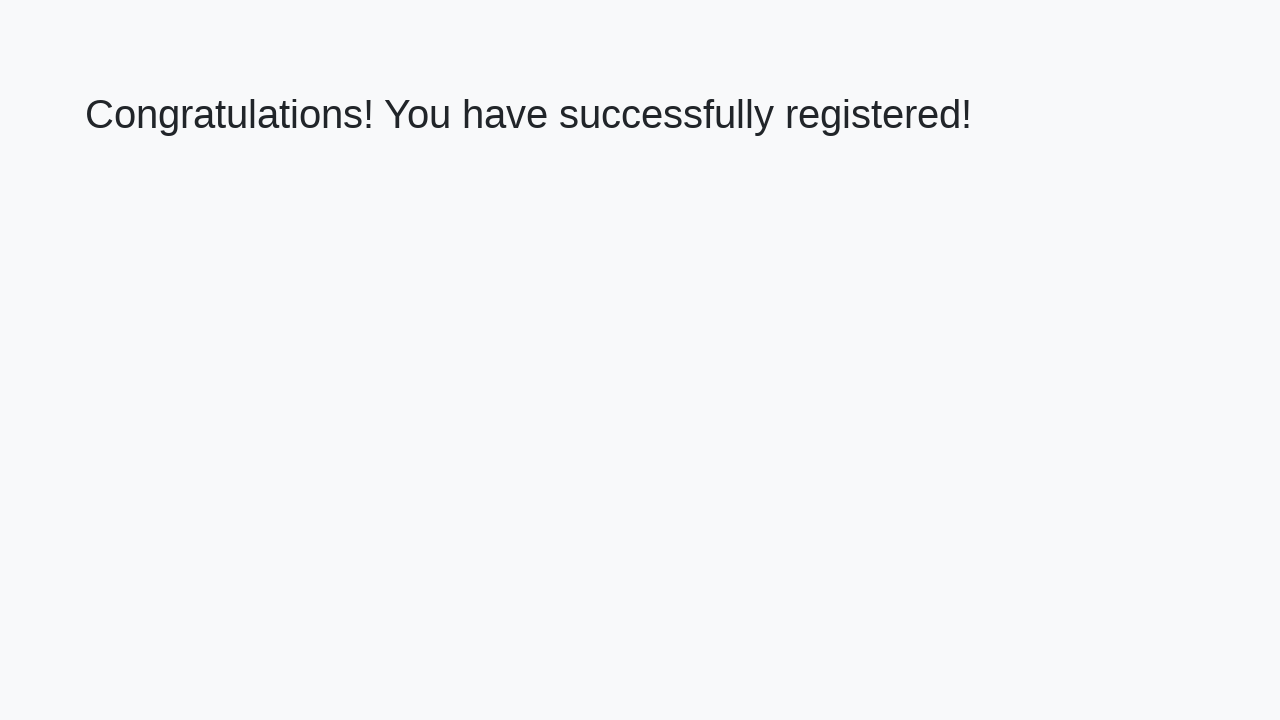